Solves a mathematical challenge by extracting a value from an element attribute, calculating the result, filling the answer, selecting checkbox and radio button options, and submitting the form

Starting URL: http://suninjuly.github.io/get_attribute.html

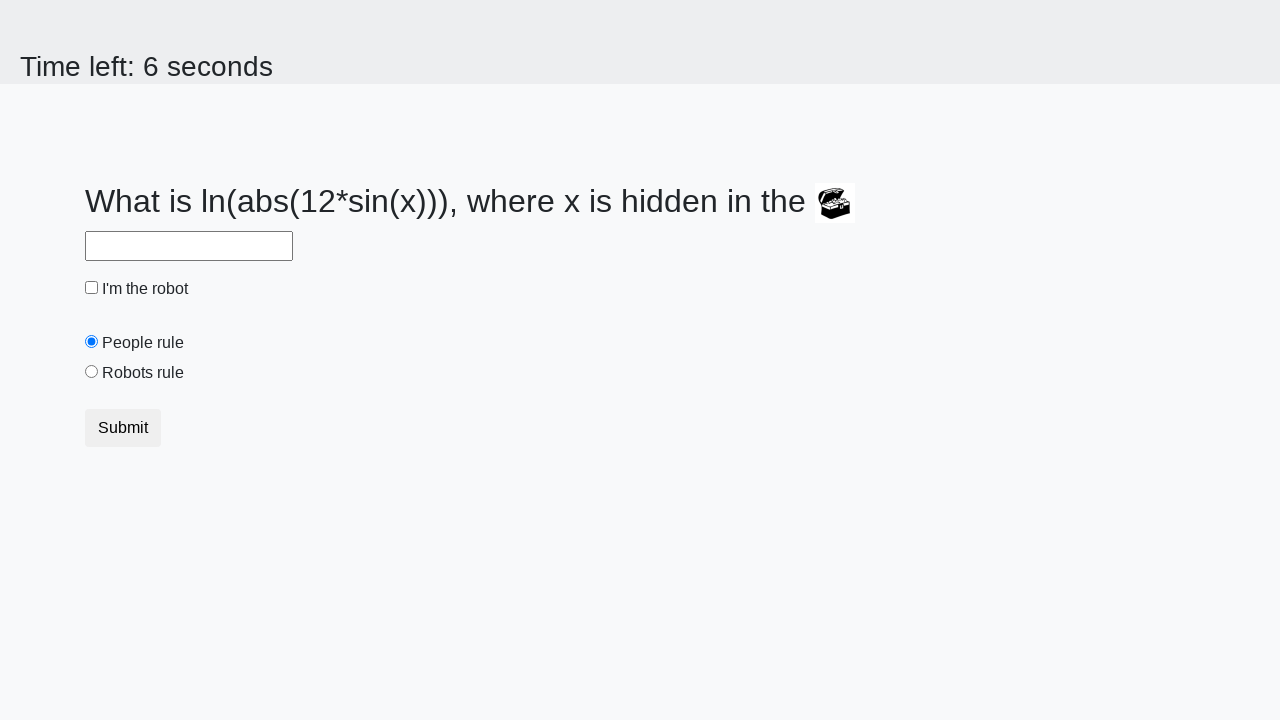

Located treasure element
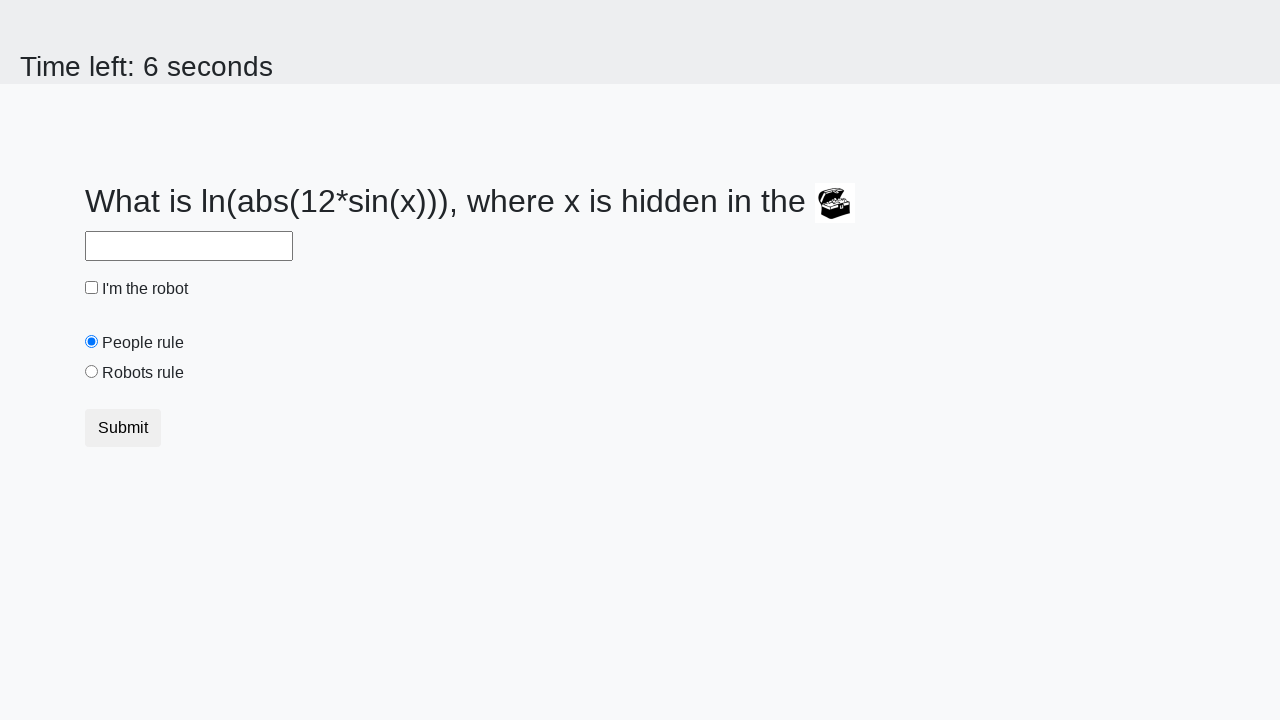

Extracted valuex attribute: 452
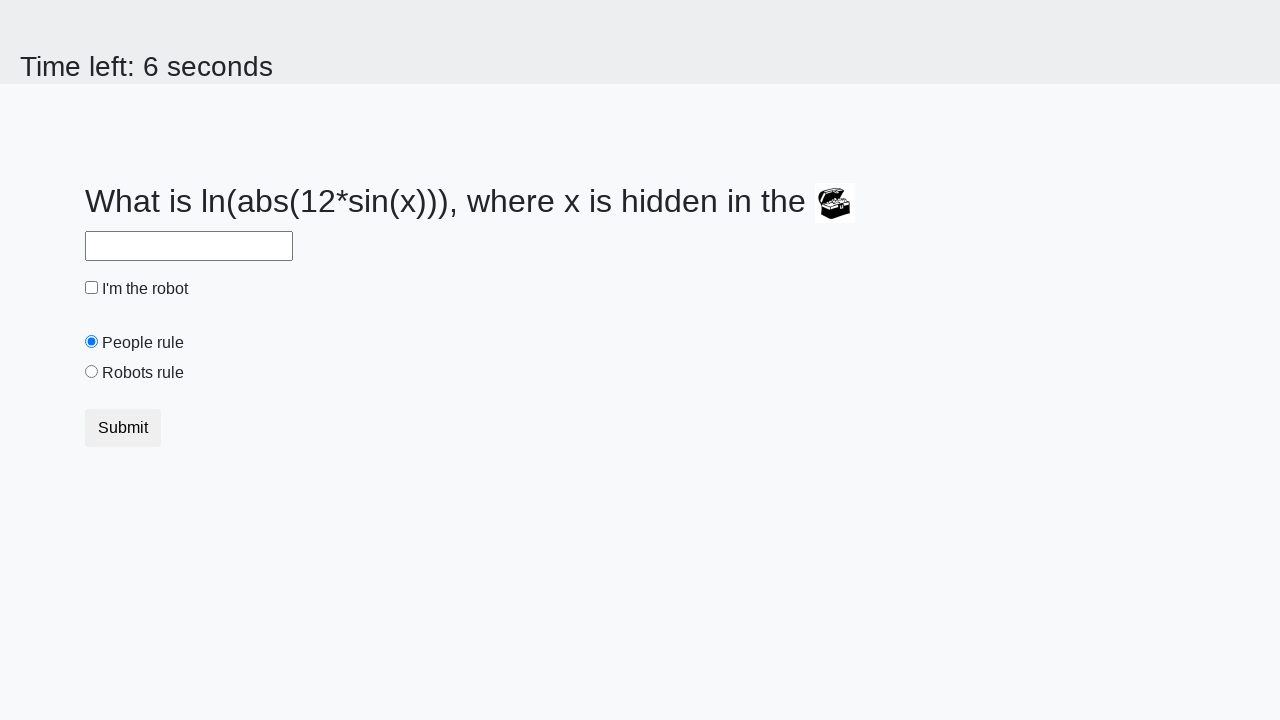

Calculated mathematical result: 1.5162163562613995
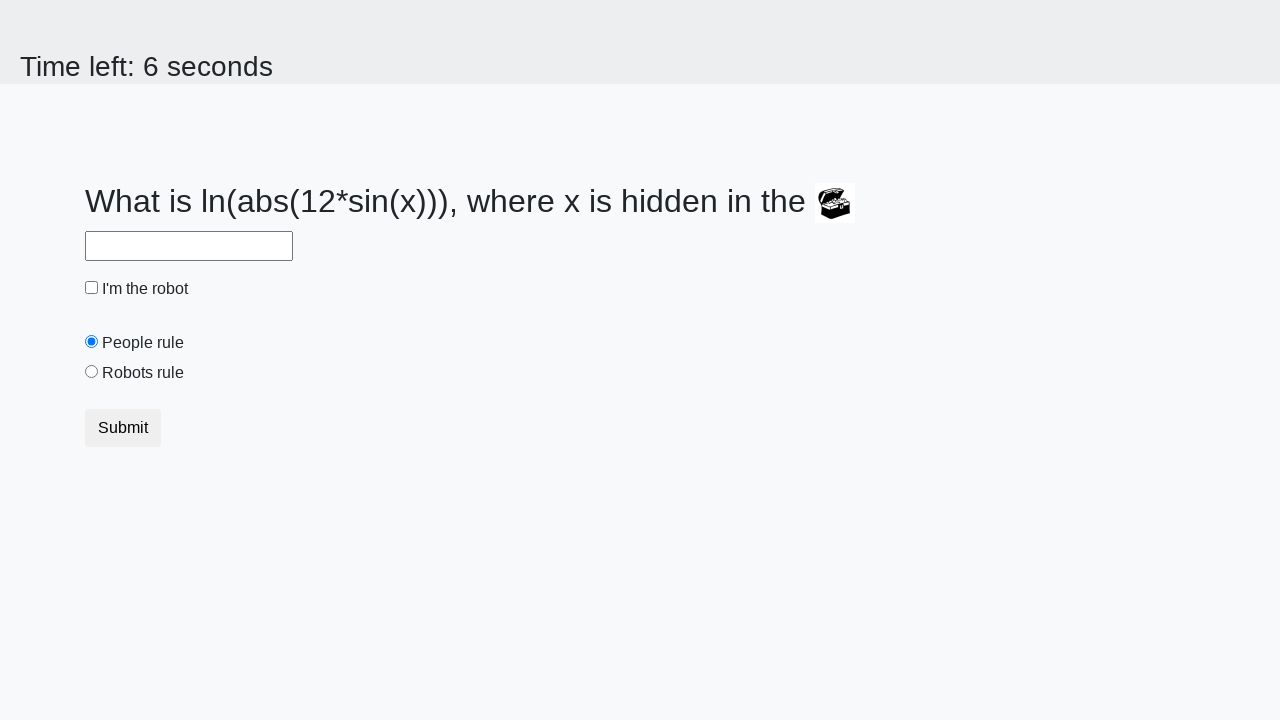

Filled answer field with calculated value: 1.5162163562613995 on #answer
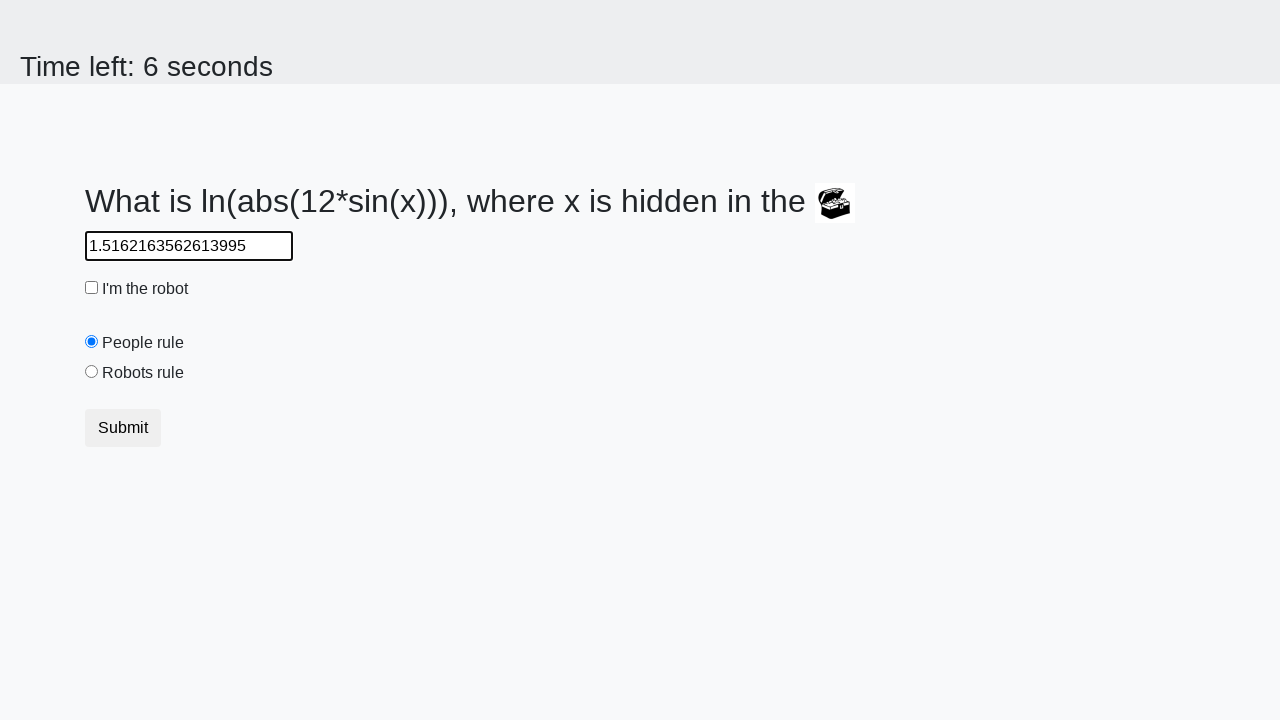

Clicked robot checkbox at (92, 288) on #robotCheckbox
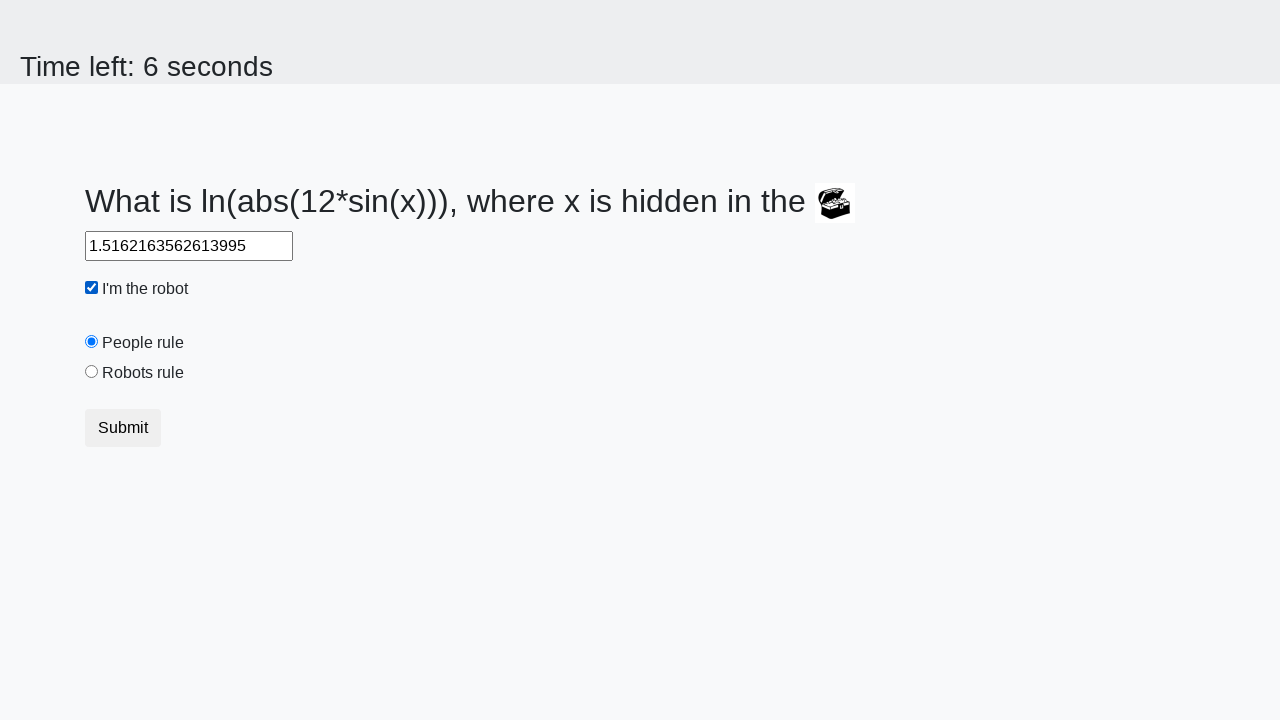

Retrieved checked attribute of human radio button
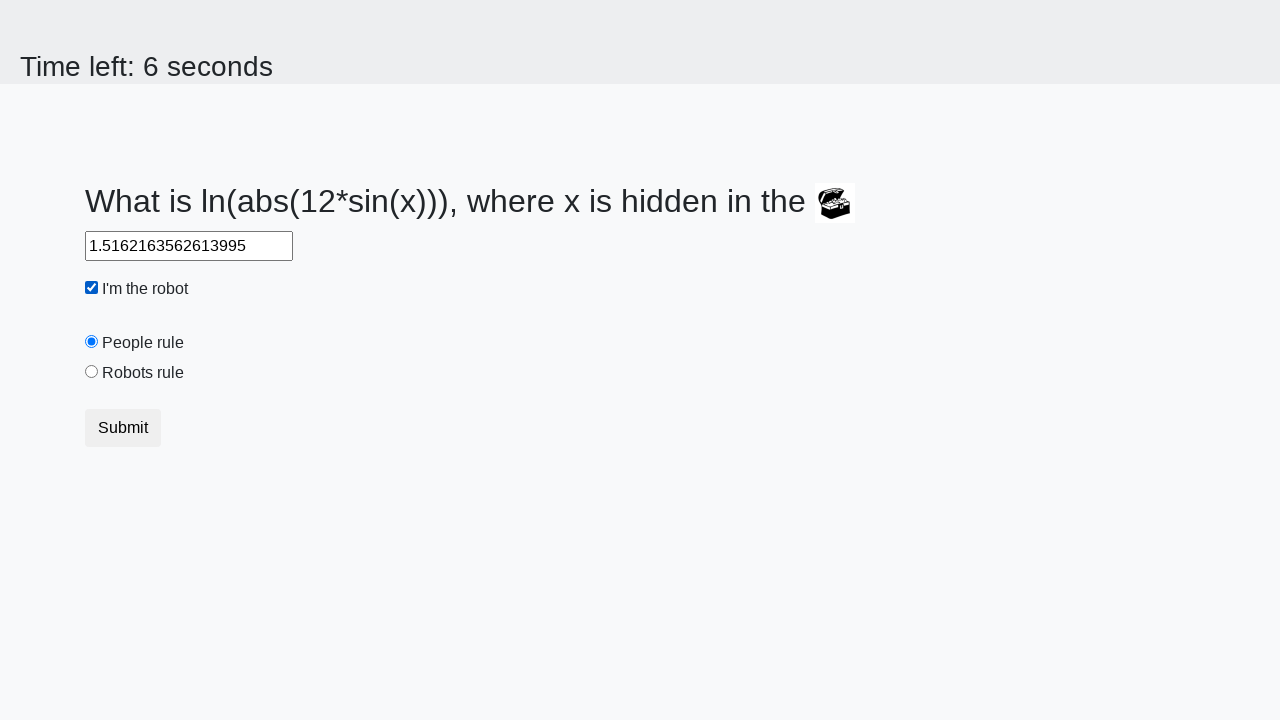

Asserted that human radio button is selected by default
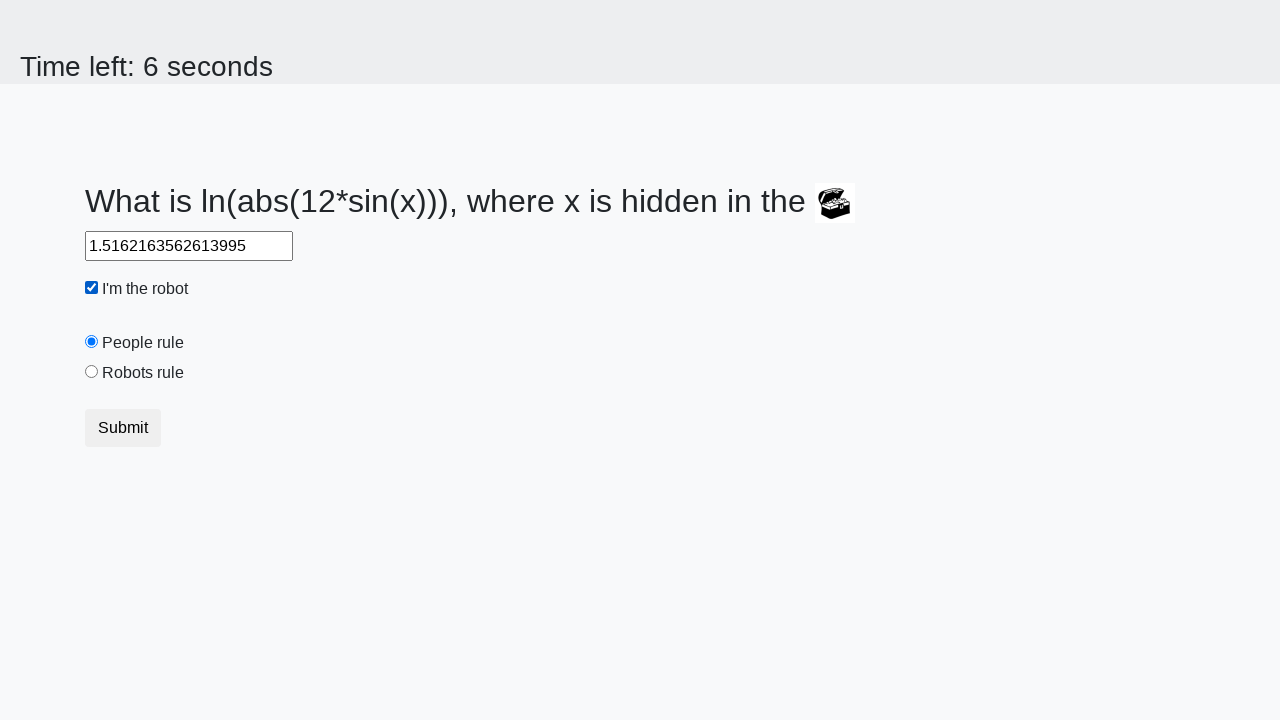

Clicked robots radio button at (92, 372) on #robotsRule
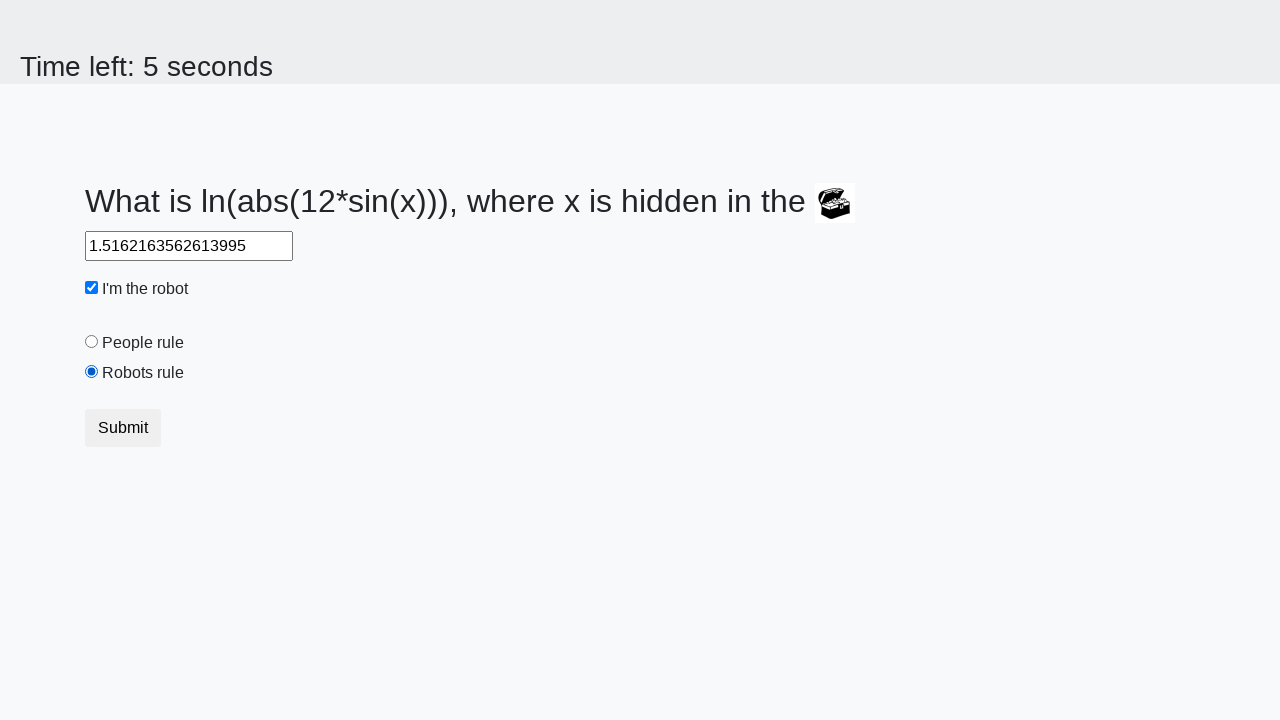

Clicked submit button to submit form at (123, 428) on button.btn
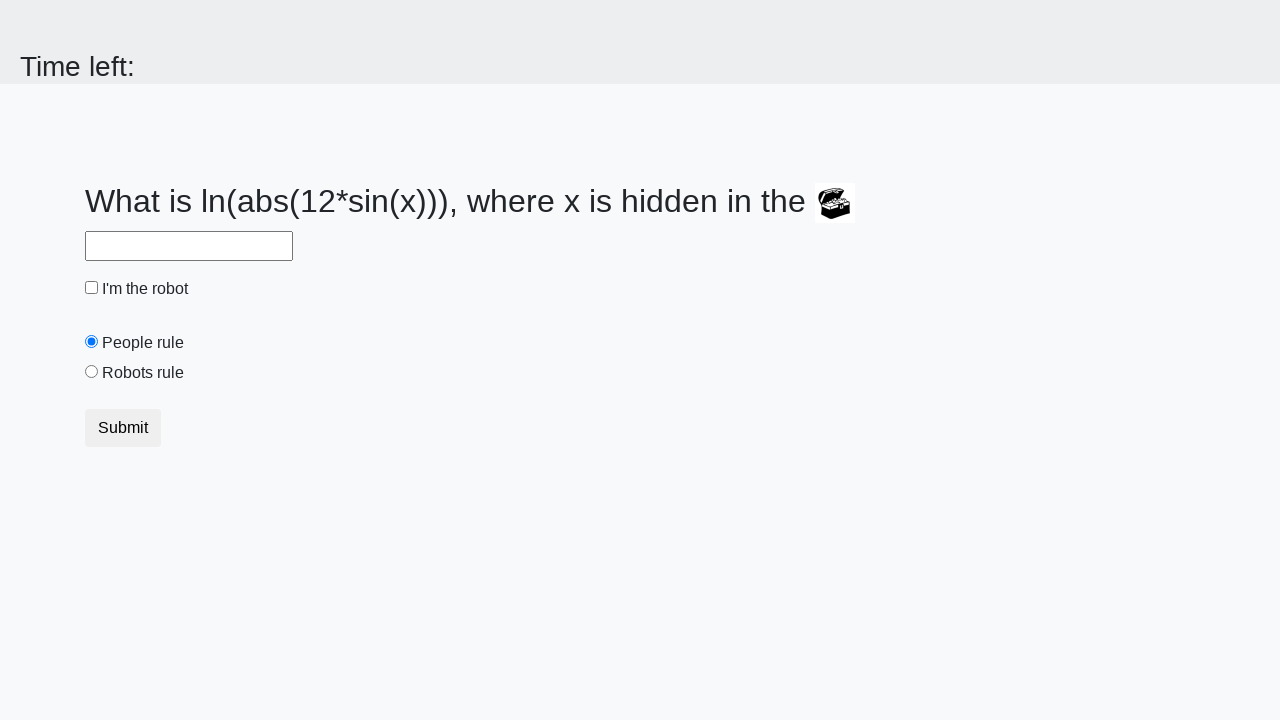

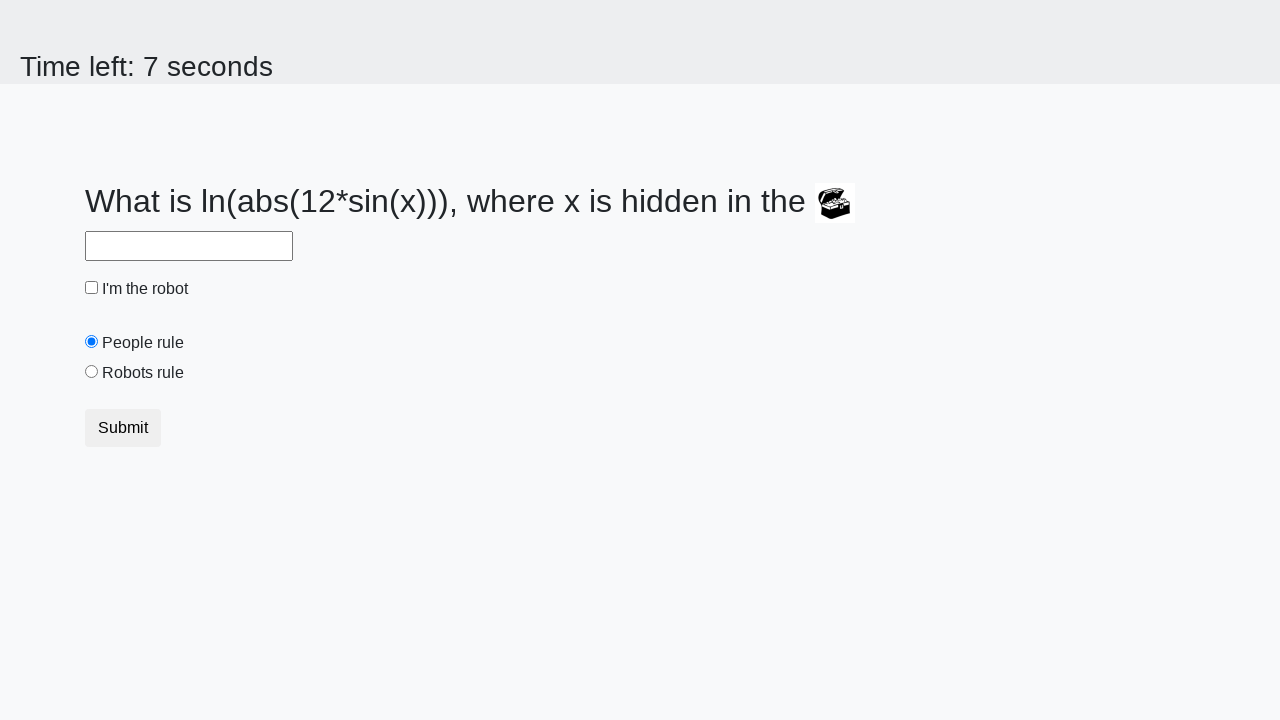